Performs mouse hover and click-and-hold actions on a documentation menu element on the Selenium website

Starting URL: https://www.selenium.dev/documentation/

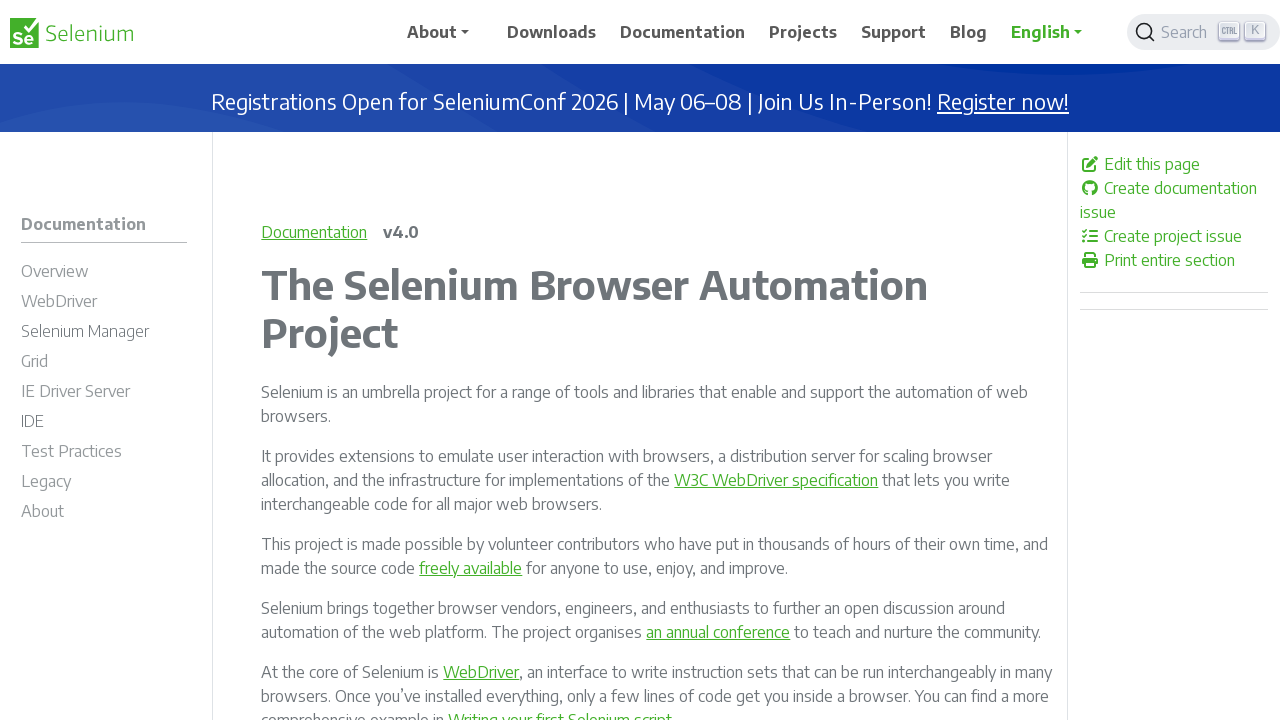

Located WebDriver documentation menu element
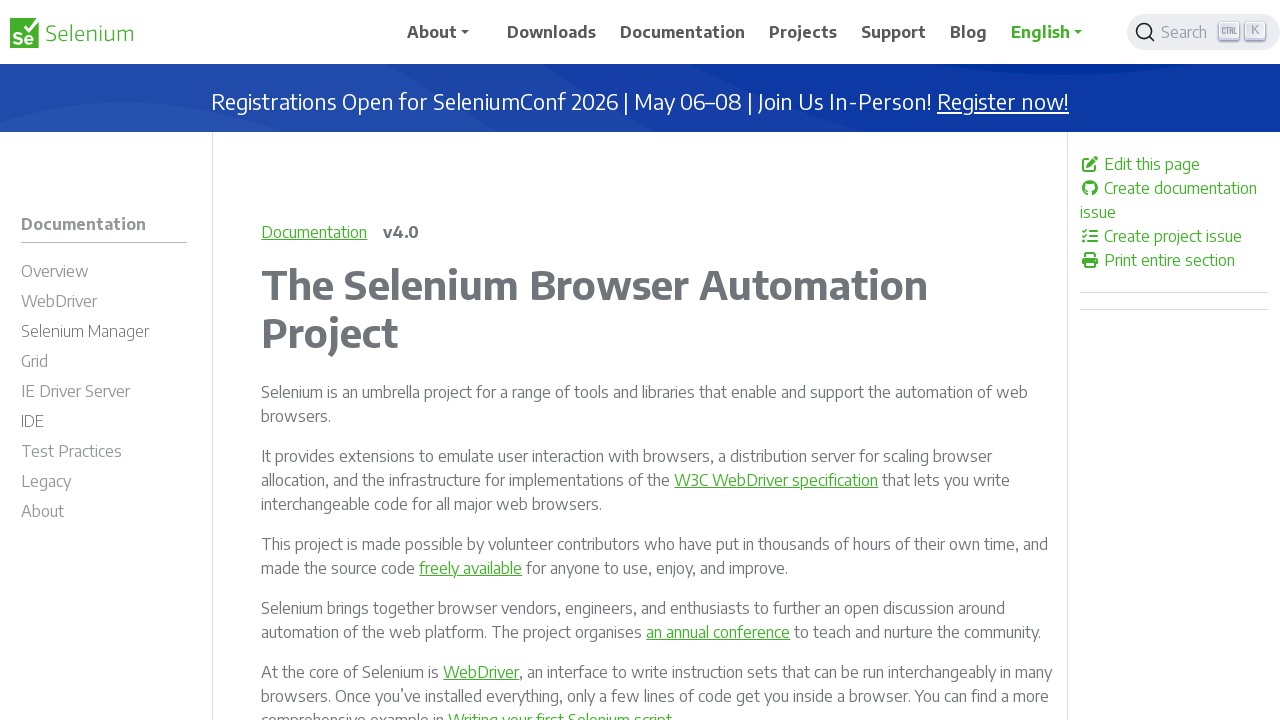

Hovered over WebDriver documentation menu element at (104, 304) on #m-documentationwebdriver
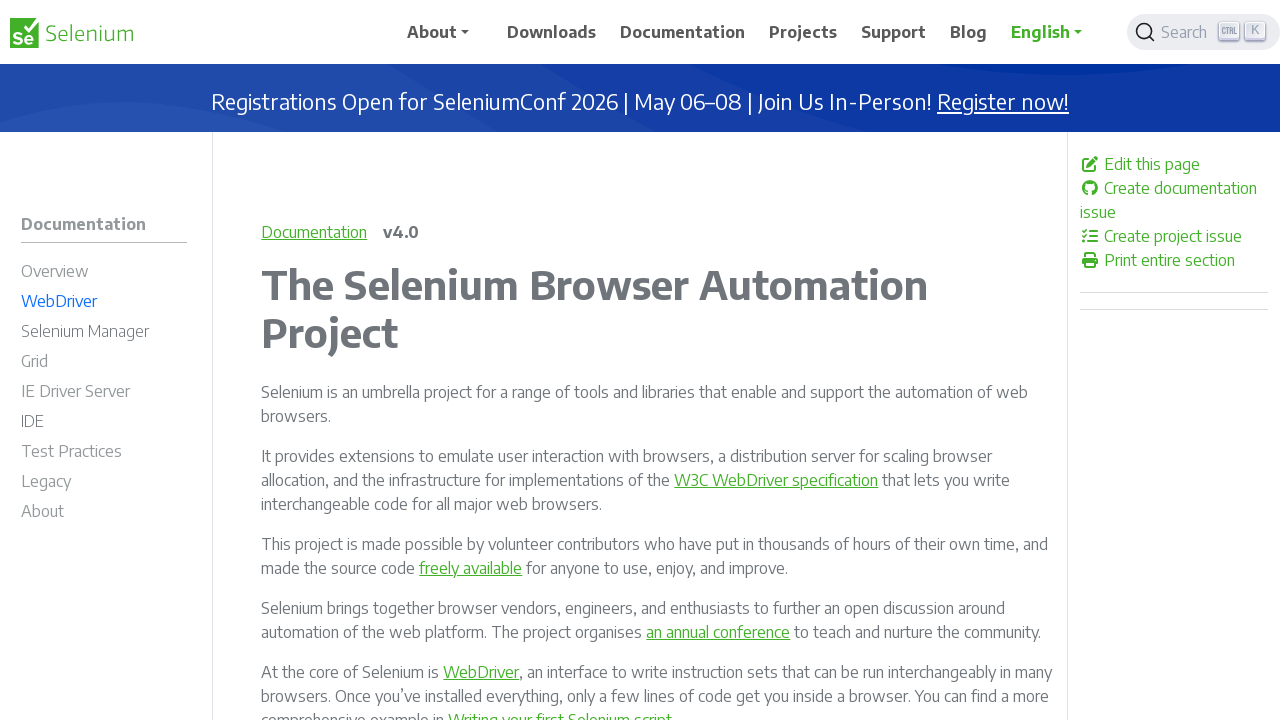

Performed click-and-hold action on WebDriver documentation menu element at (104, 304) on #m-documentationwebdriver
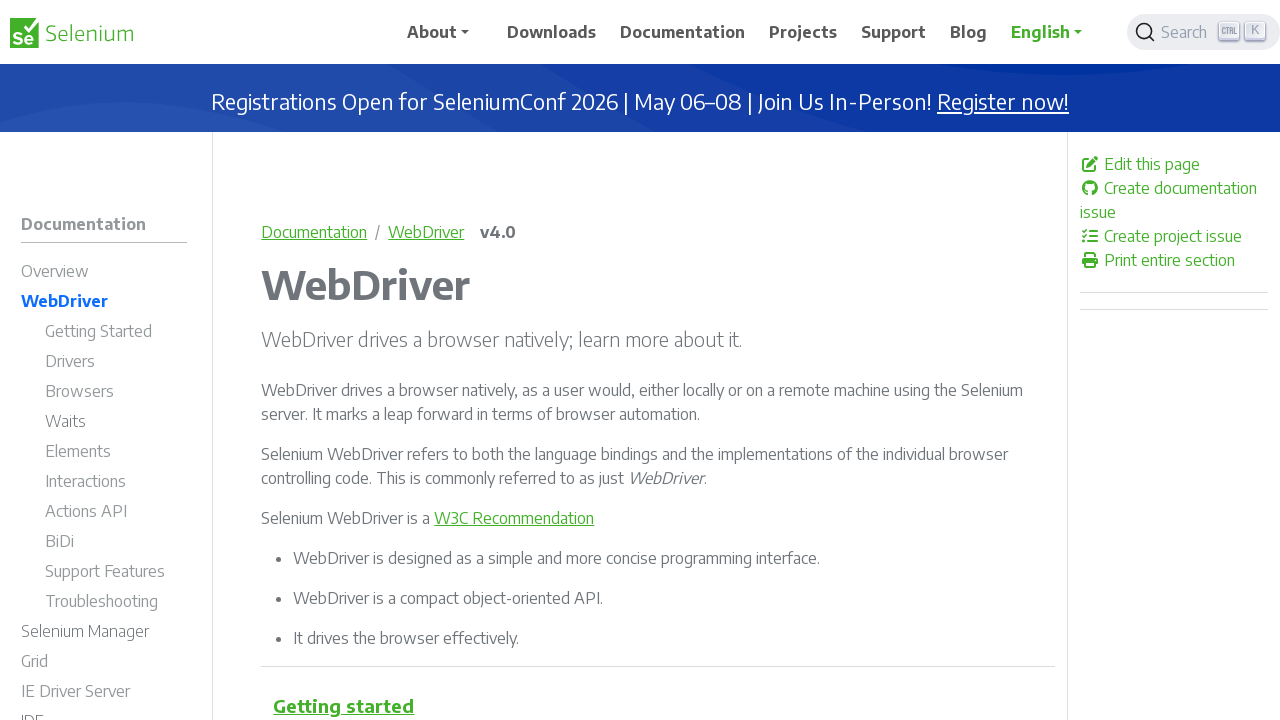

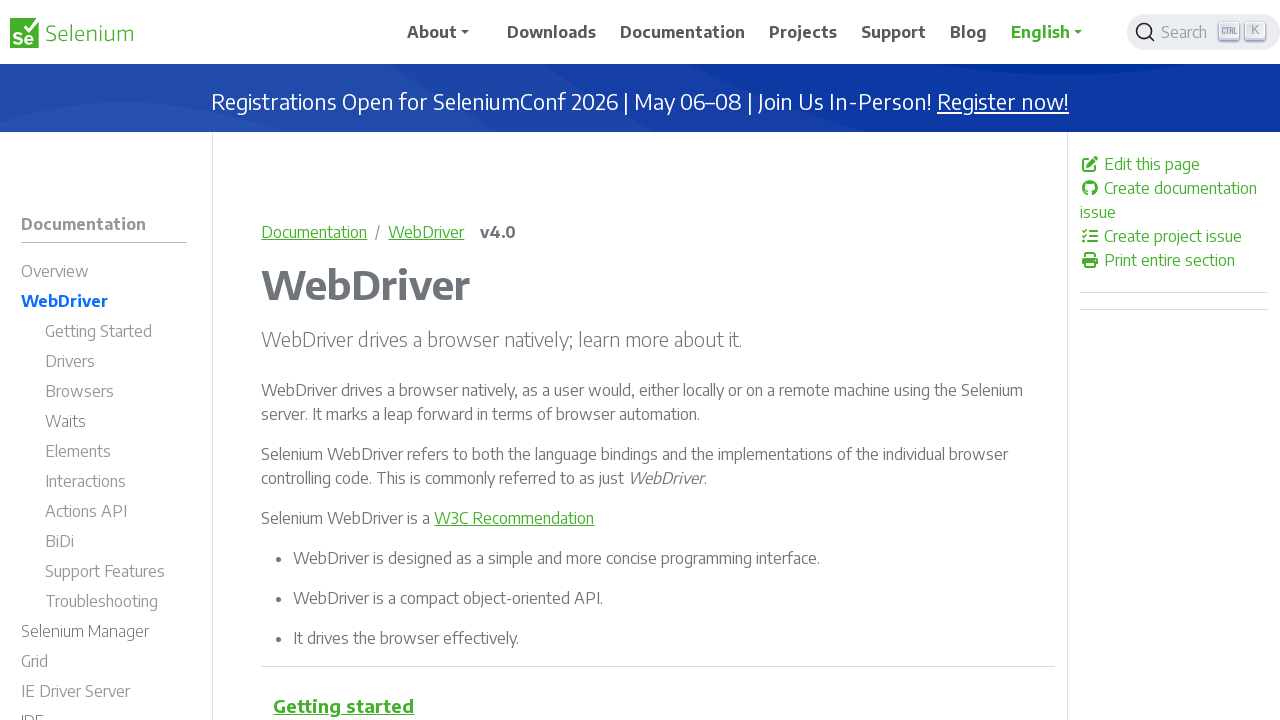